Demonstrates XPath sibling locator functionality by navigating to a practice page and locating a button element using the following-sibling axis

Starting URL: https://rahulshettyacademy.com/AutomationPractice/

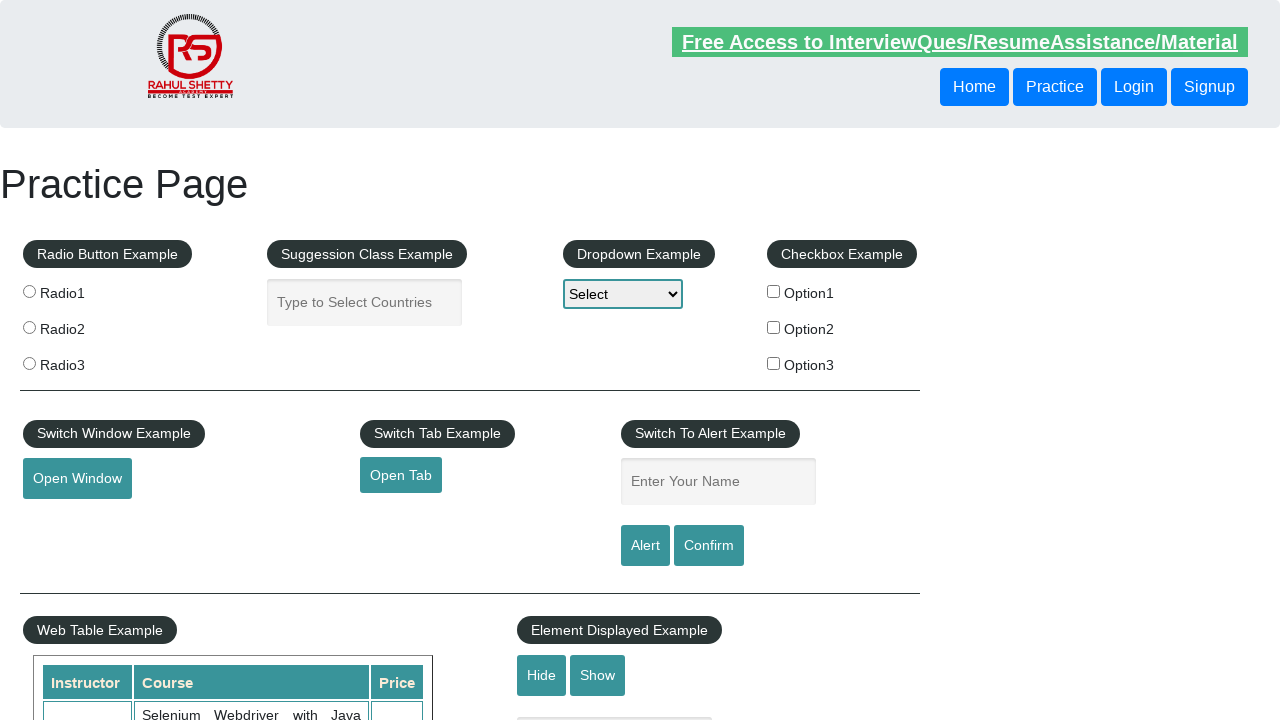

Located sibling button using XPath following-sibling axis
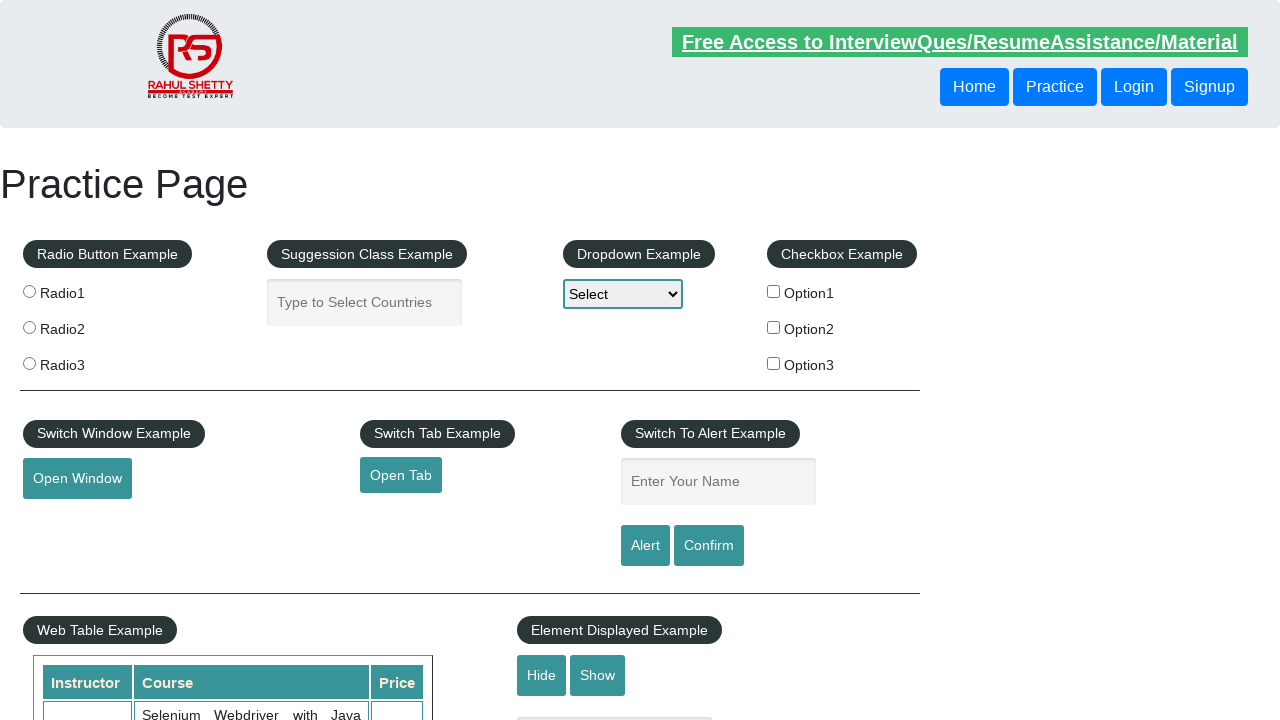

Waited for sibling button to become visible
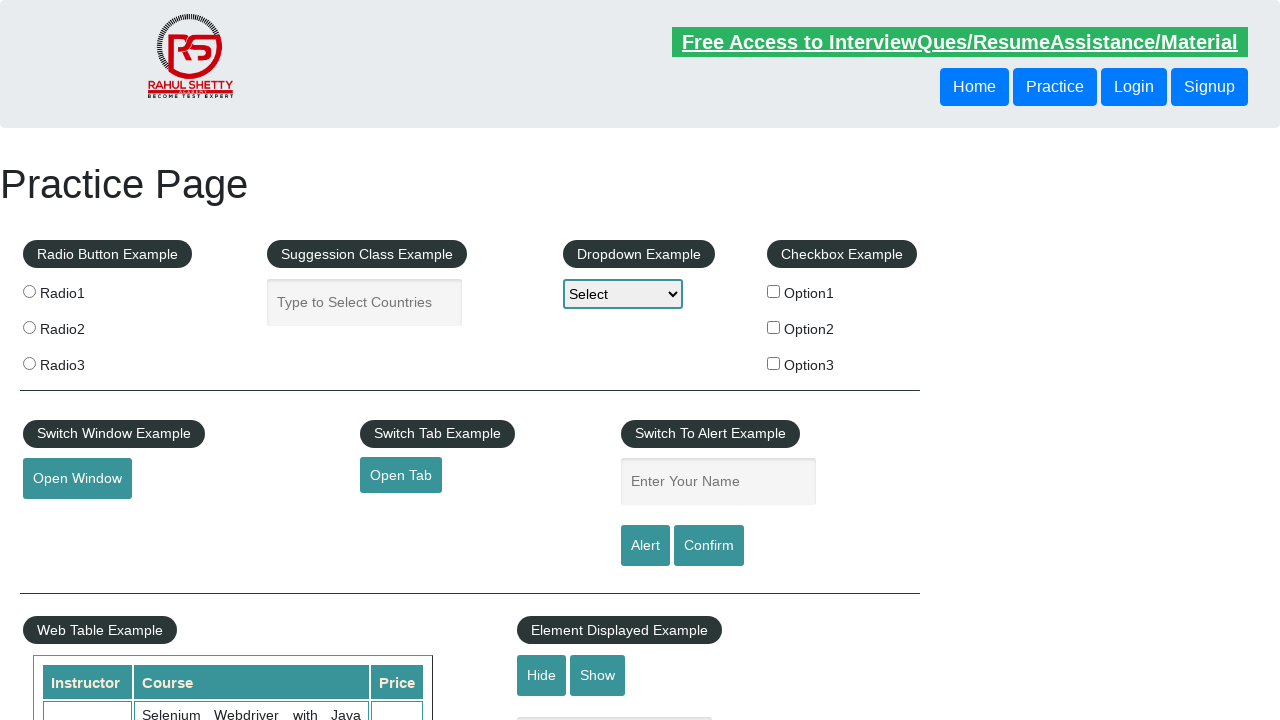

Retrieved text content from the sibling button
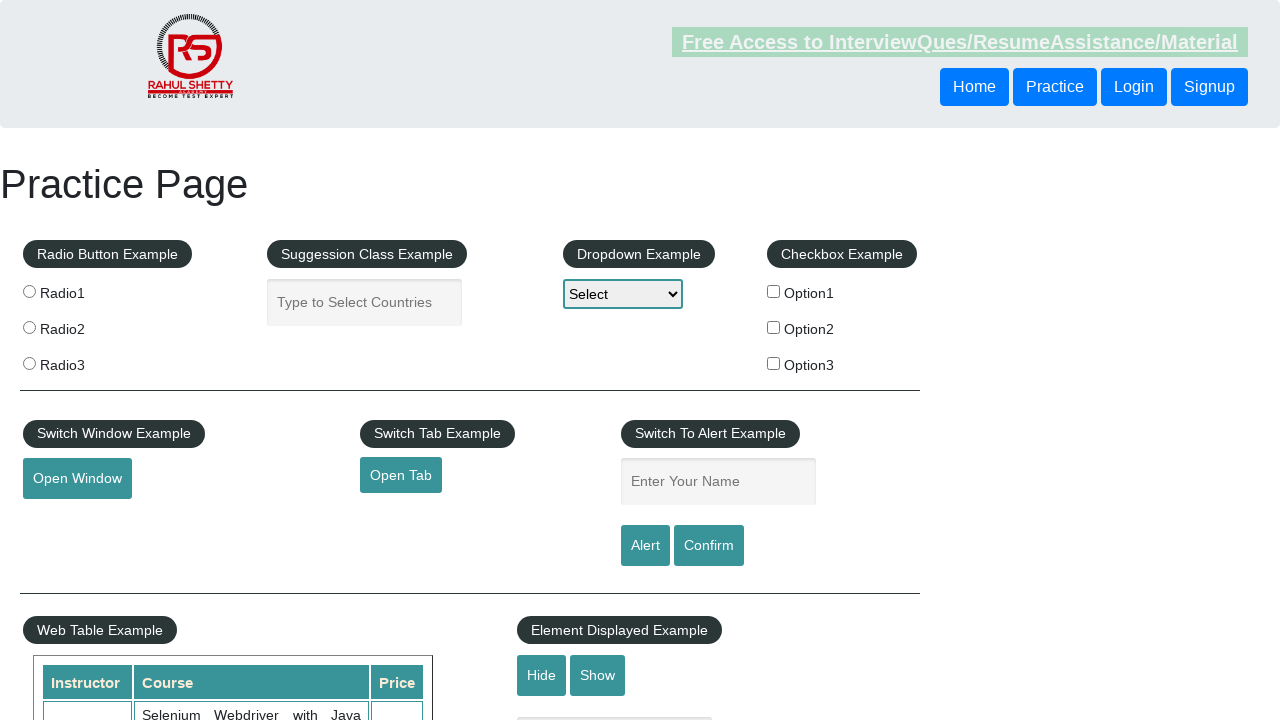

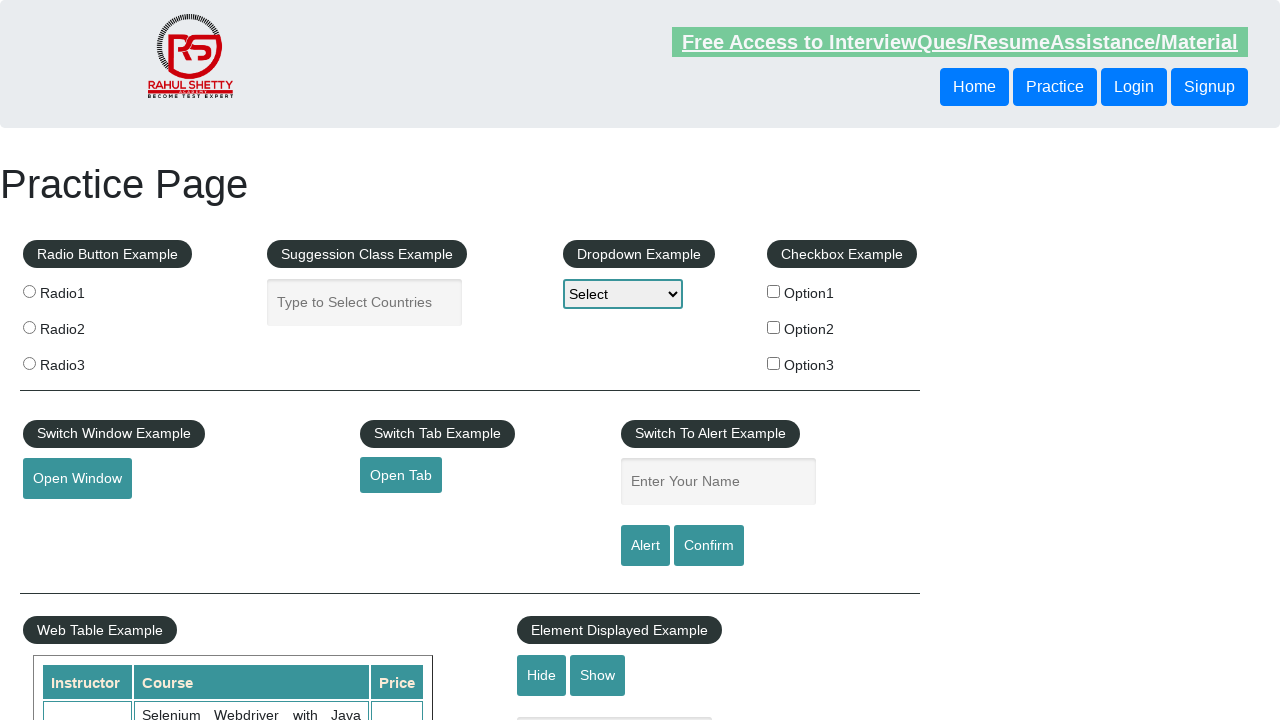